Tests nested frames by navigating through multiple frame levels and reading content from left, middle, right, and bottom frames

Starting URL: https://the-internet.herokuapp.com/?ref=hackernoon.com

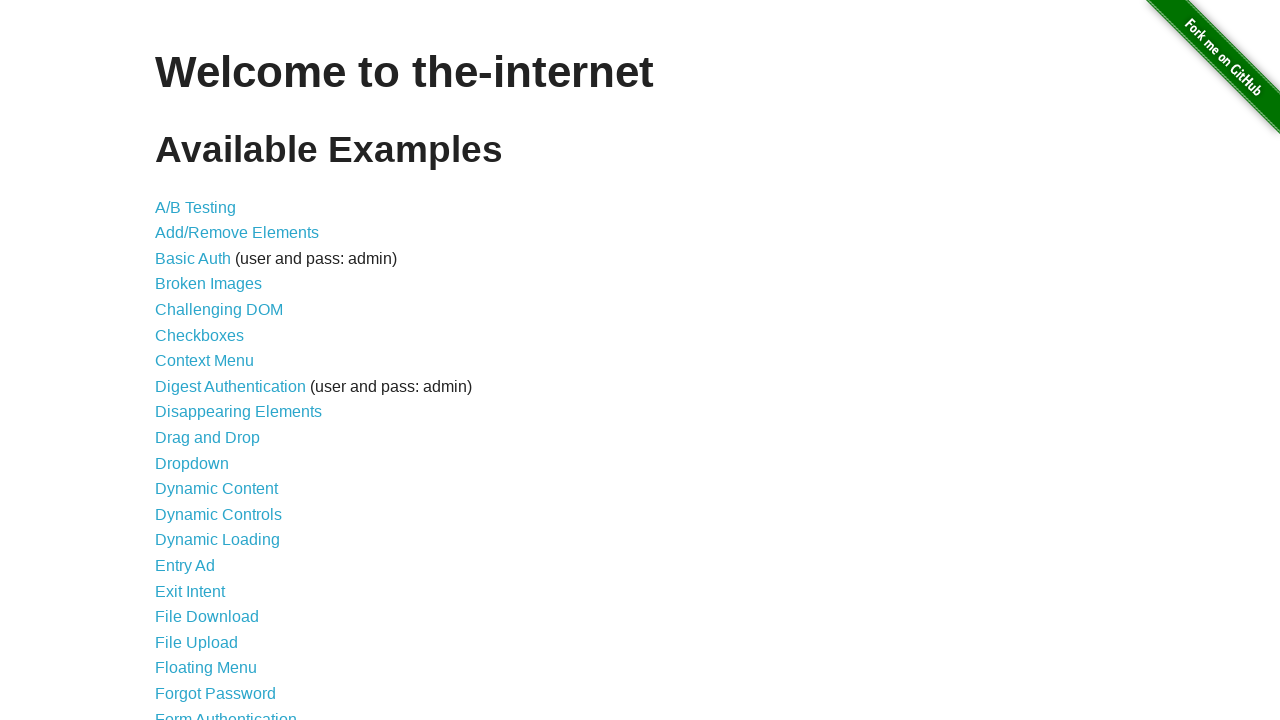

Clicked on Frames link at (182, 361) on a:has-text('Frames')
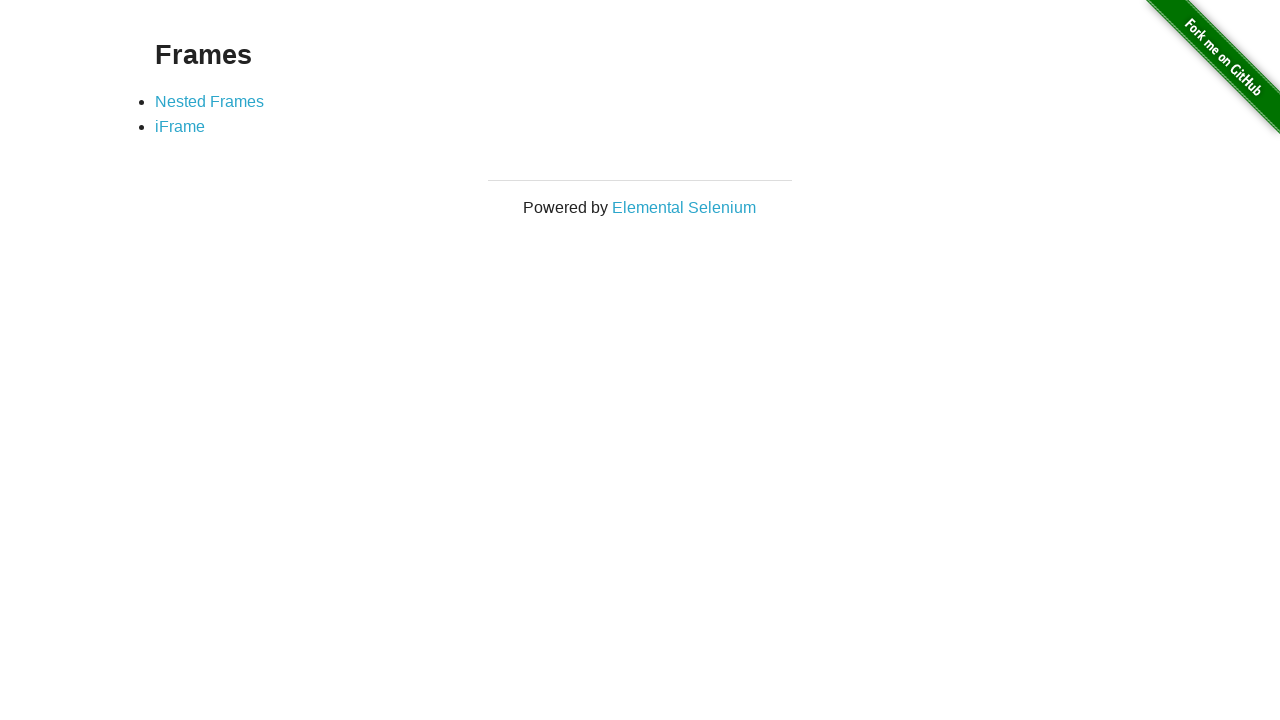

Clicked on Nested Frames link at (210, 101) on a:has-text('Nested')
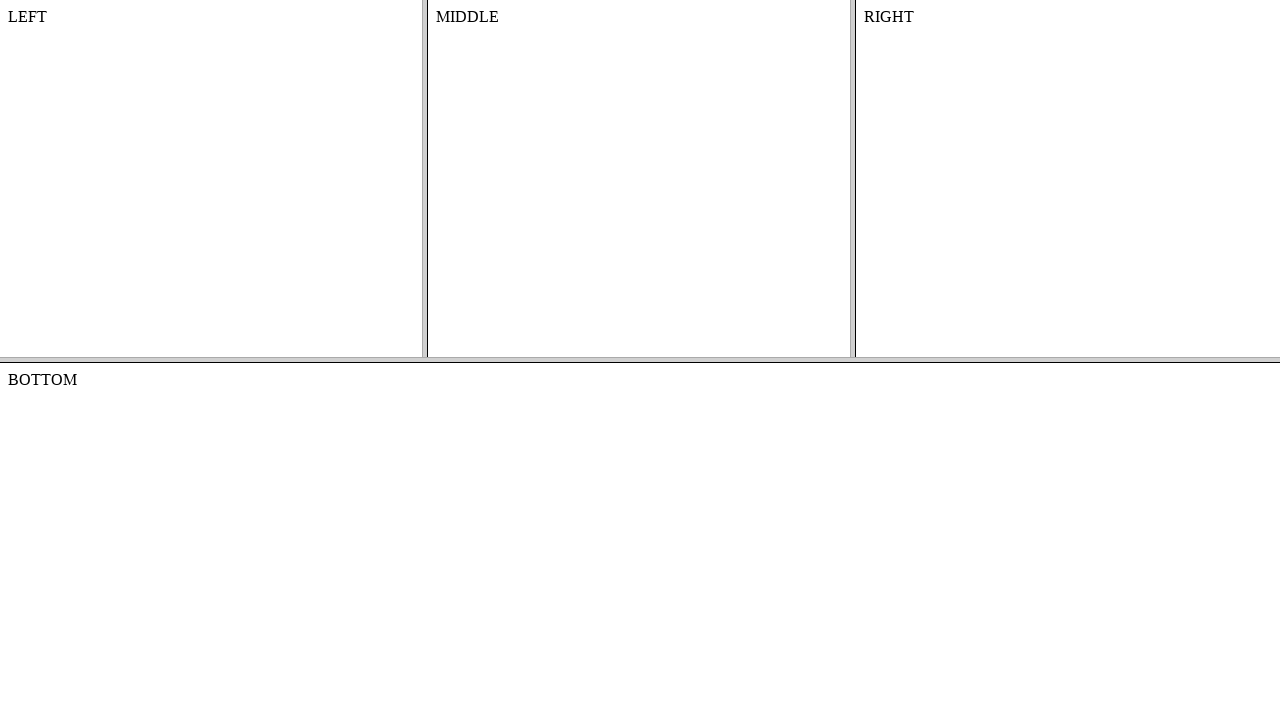

Located top frame
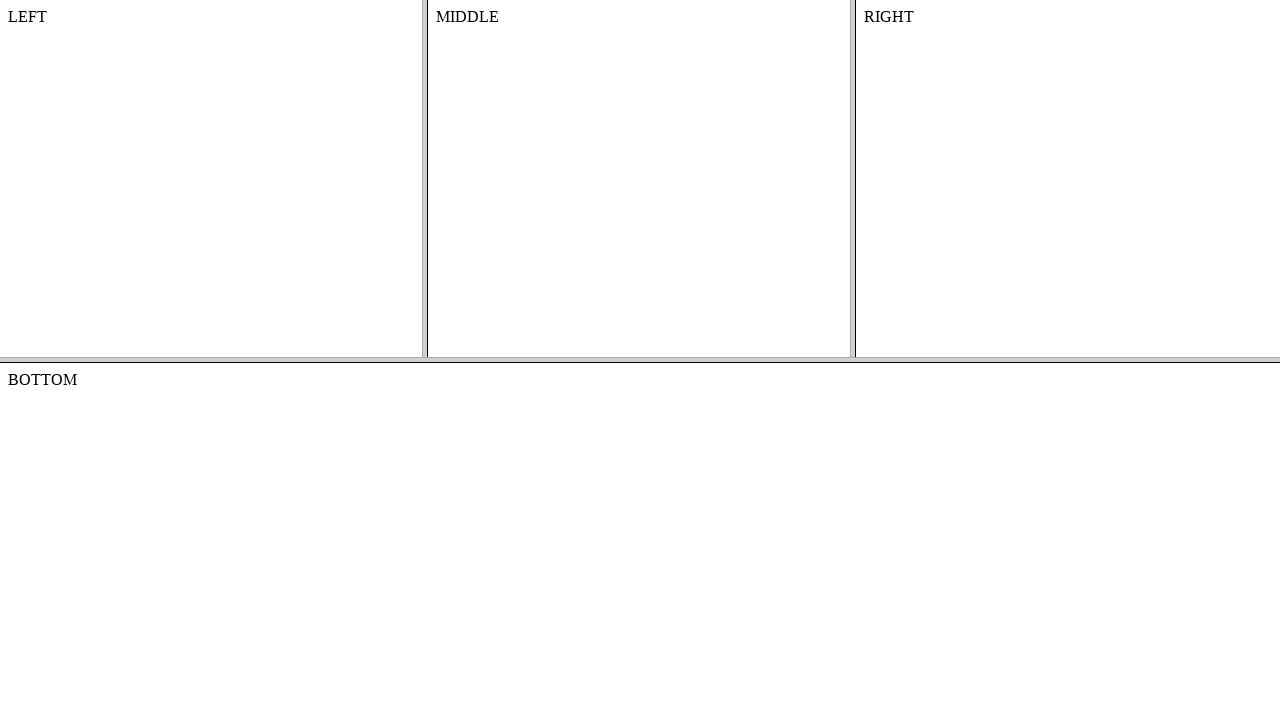

Located left frame within top frame
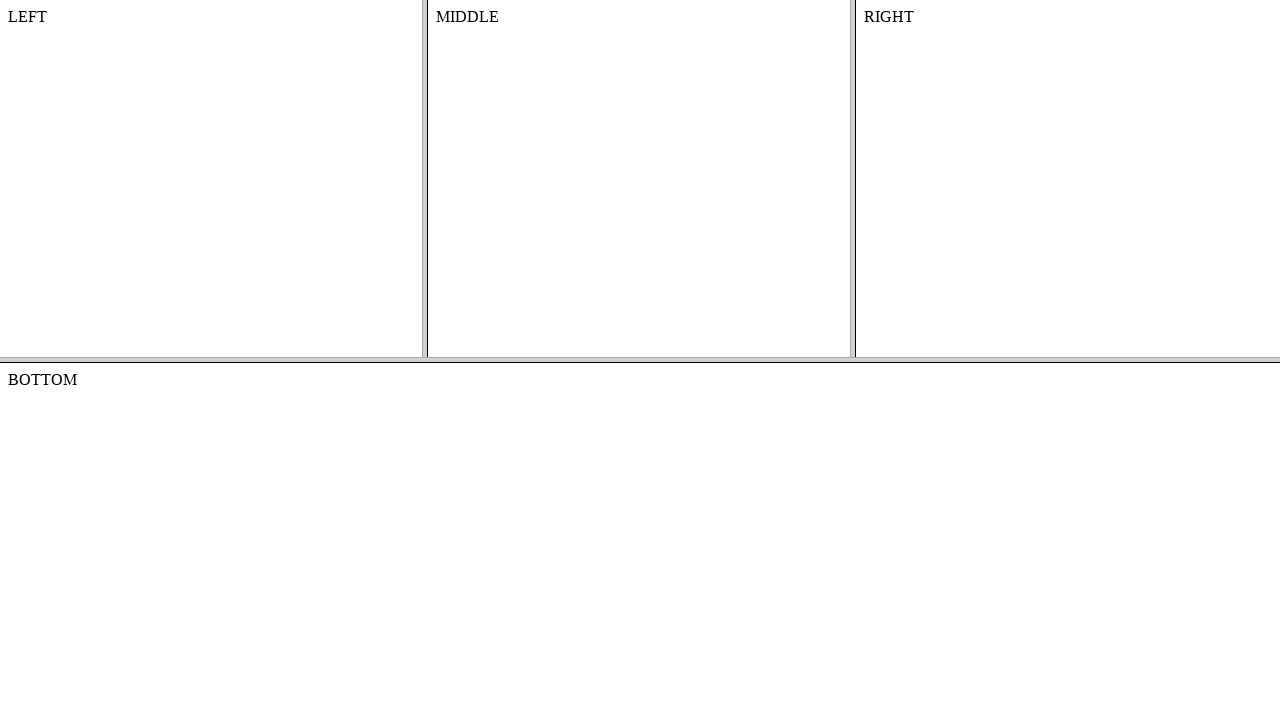

Left frame body loaded and ready
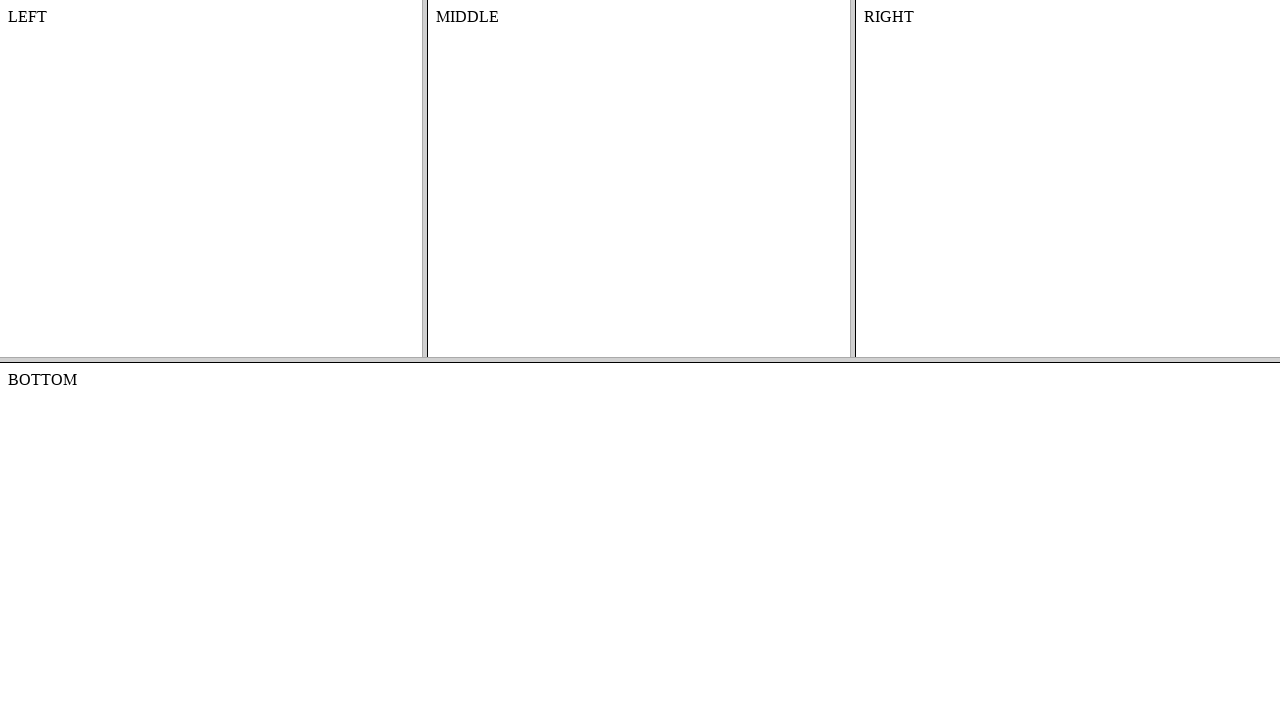

Located middle frame within top frame
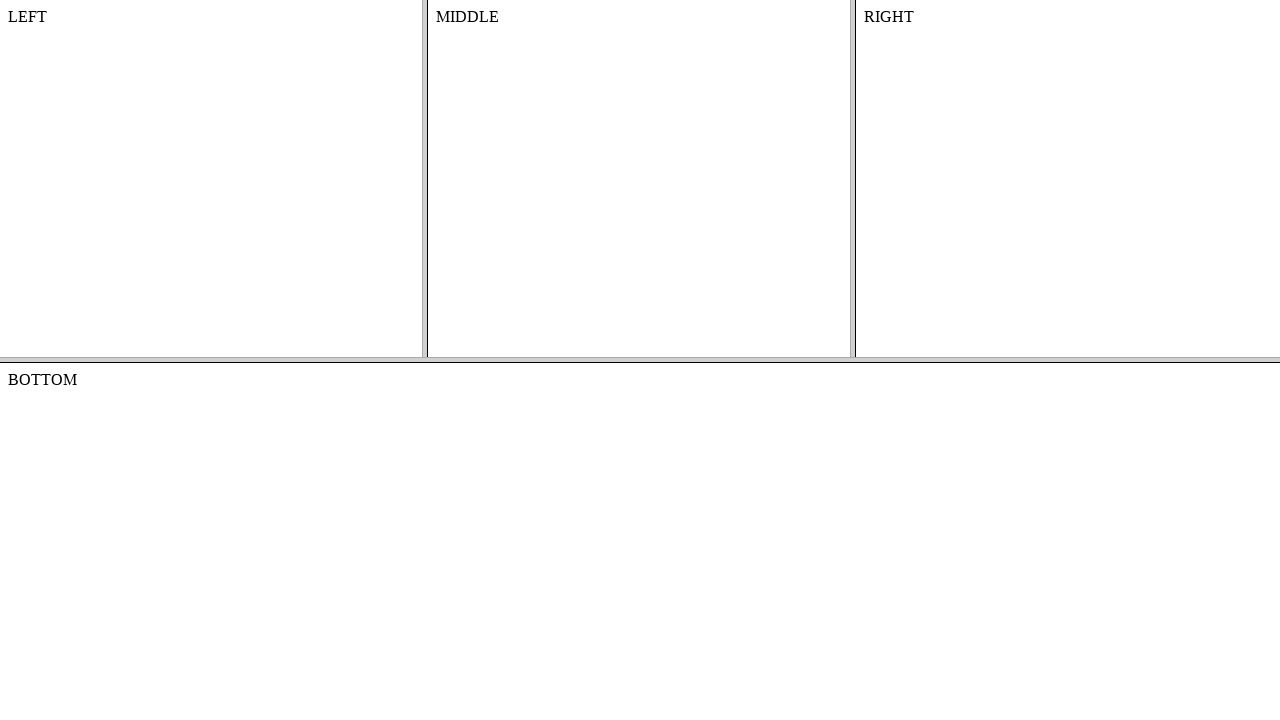

Middle frame content loaded and ready
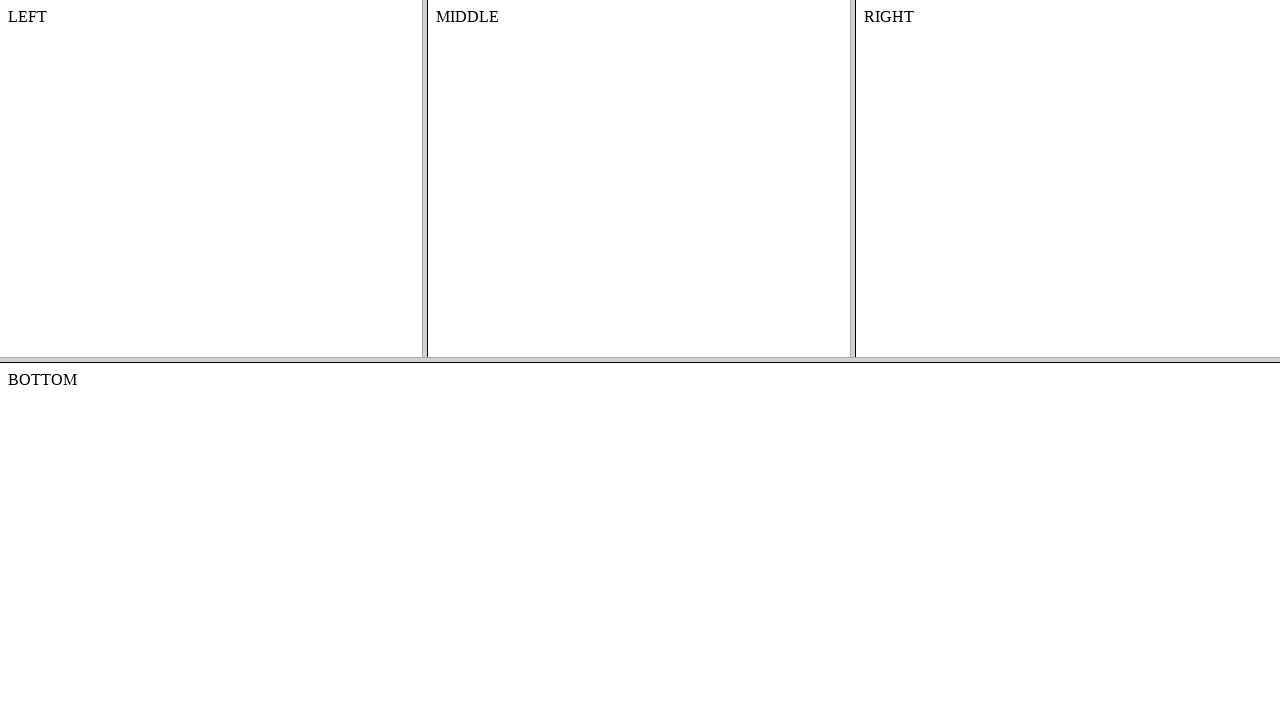

Located right frame within top frame
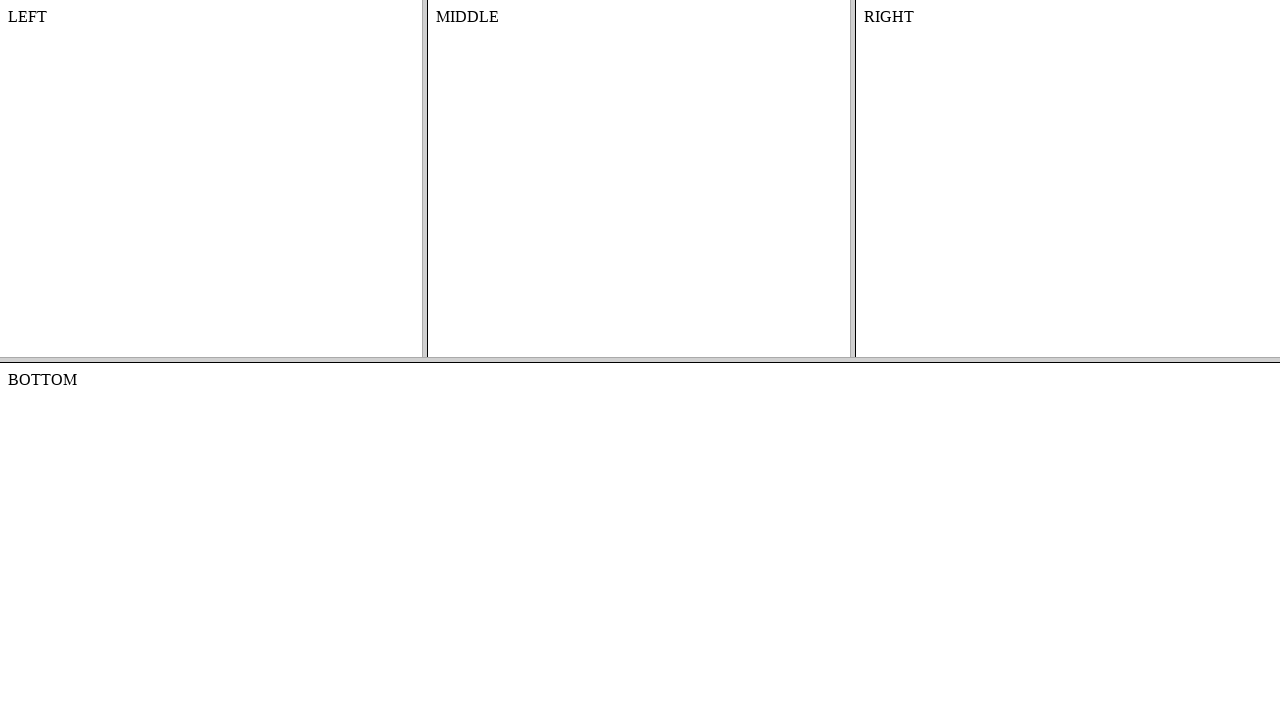

Right frame body loaded and ready
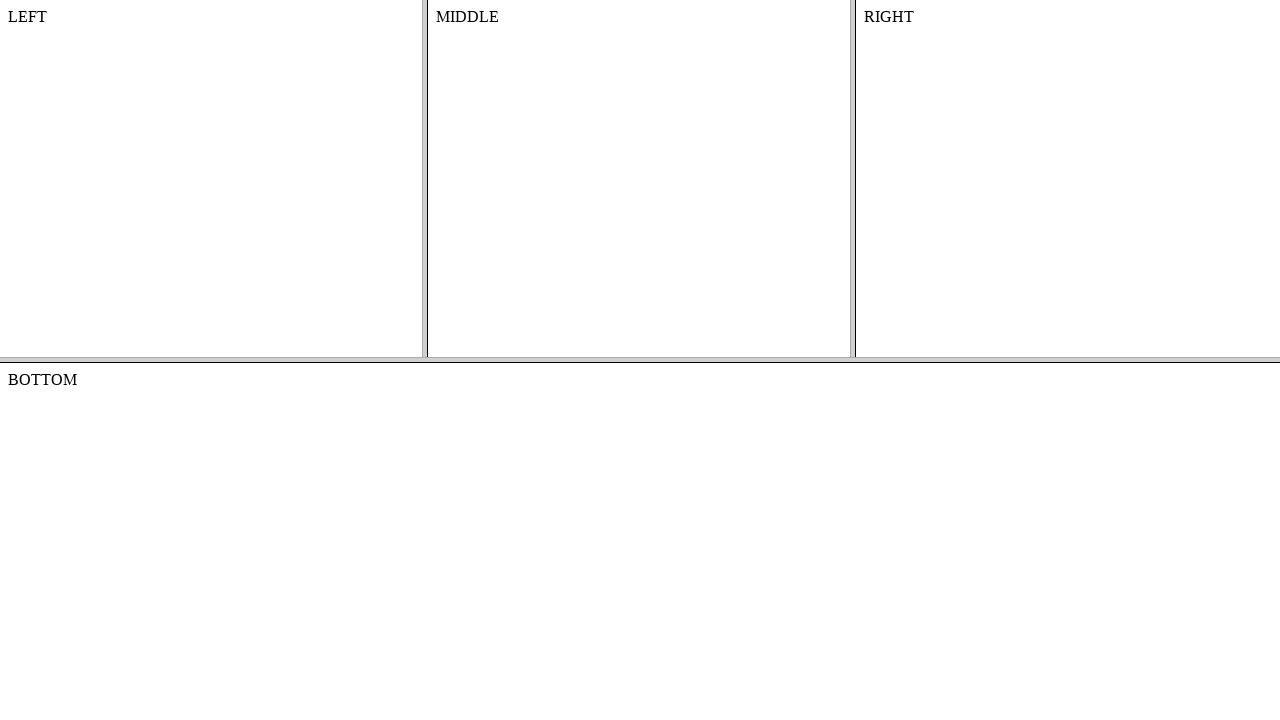

Located bottom frame
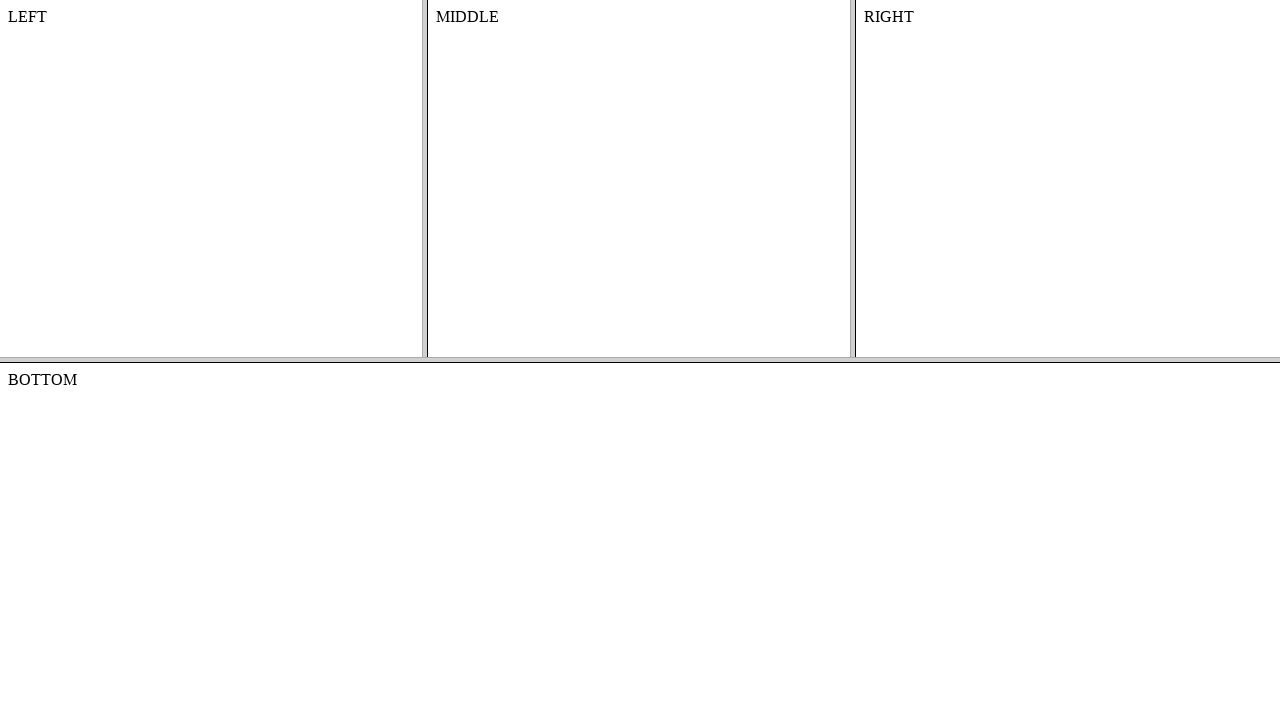

Bottom frame body loaded and ready
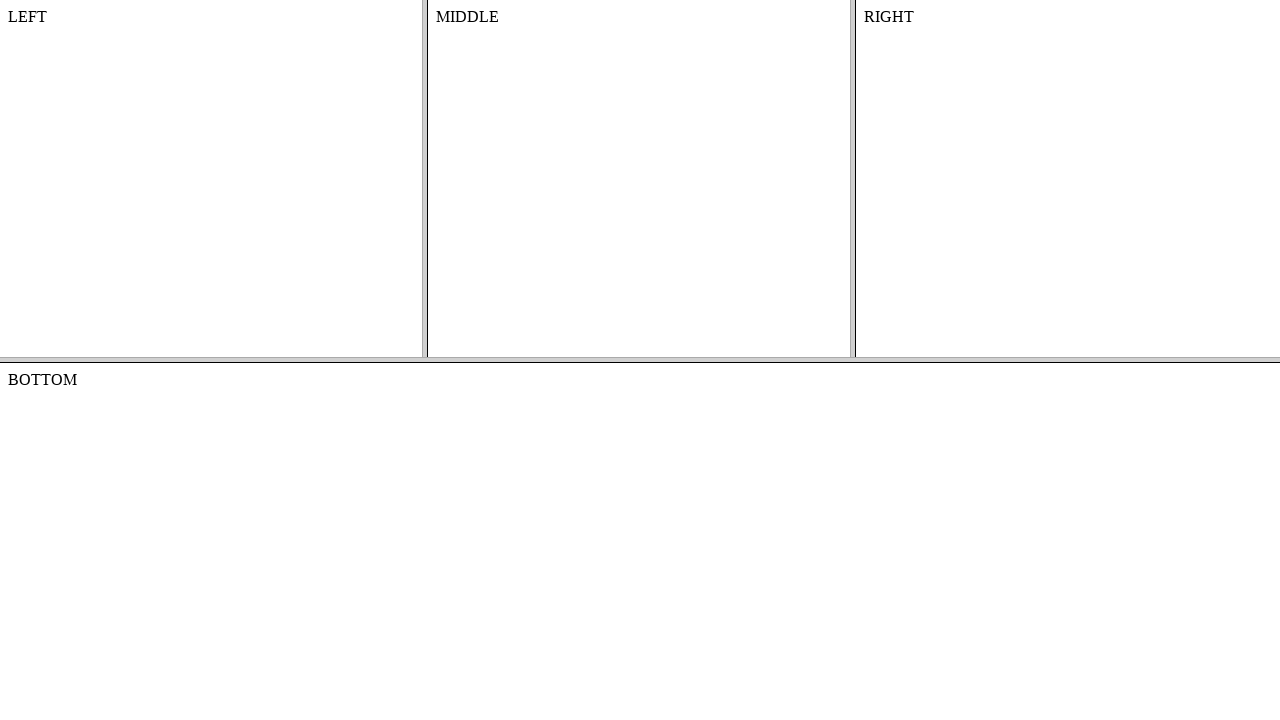

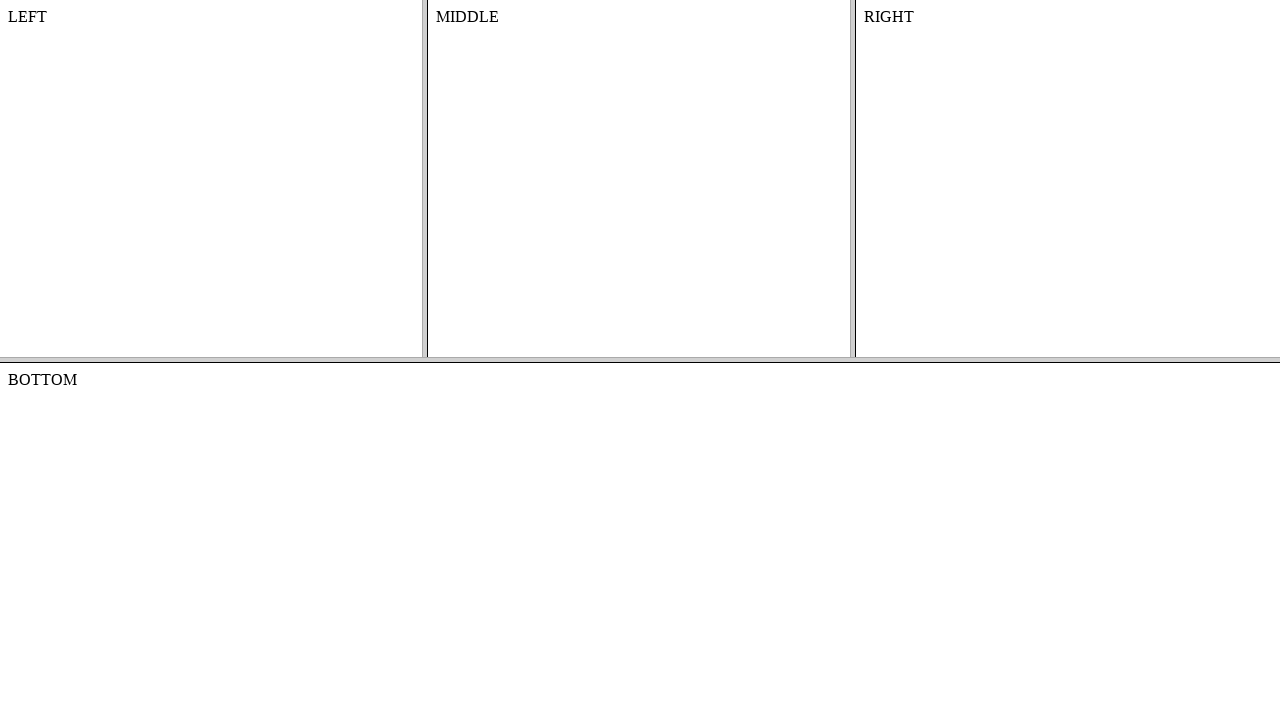